Clicks the Historic Information link in the main content and verifies navigation

Starting URL: https://www.99-bottles-of-beer.net/

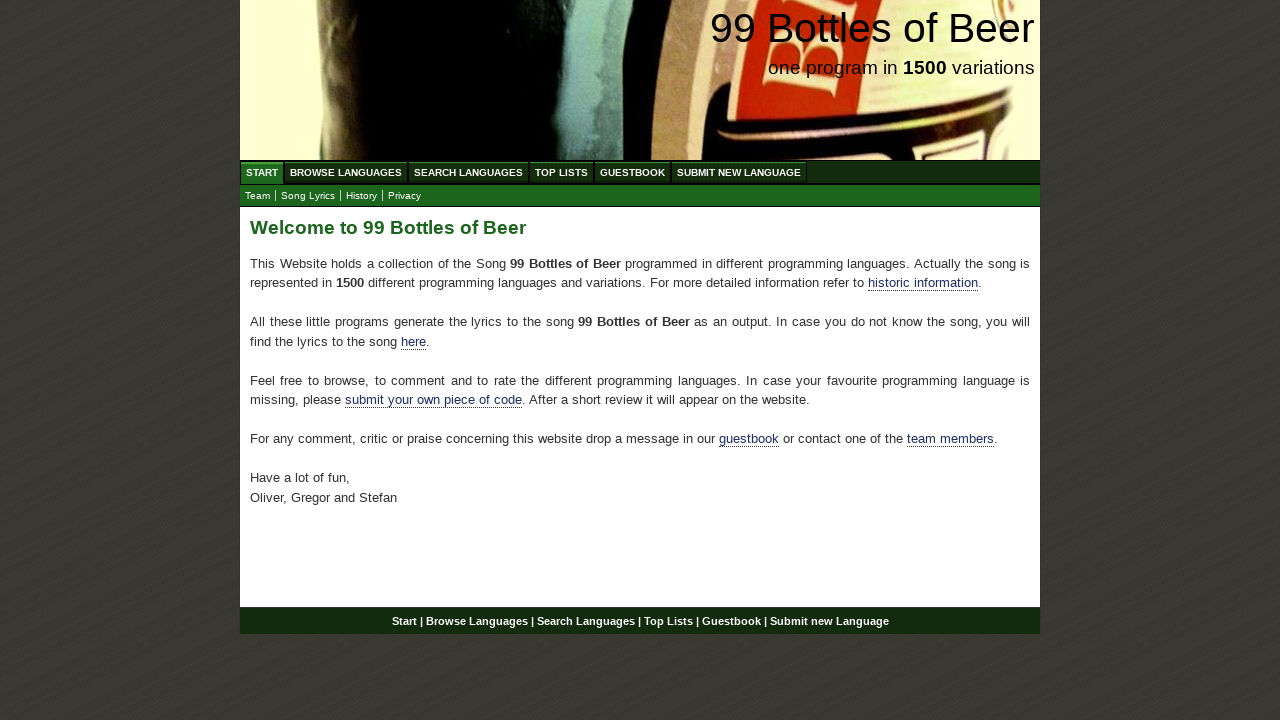

Clicked the Historic Information link in main content at (923, 283) on div#main a[href='./info.html']
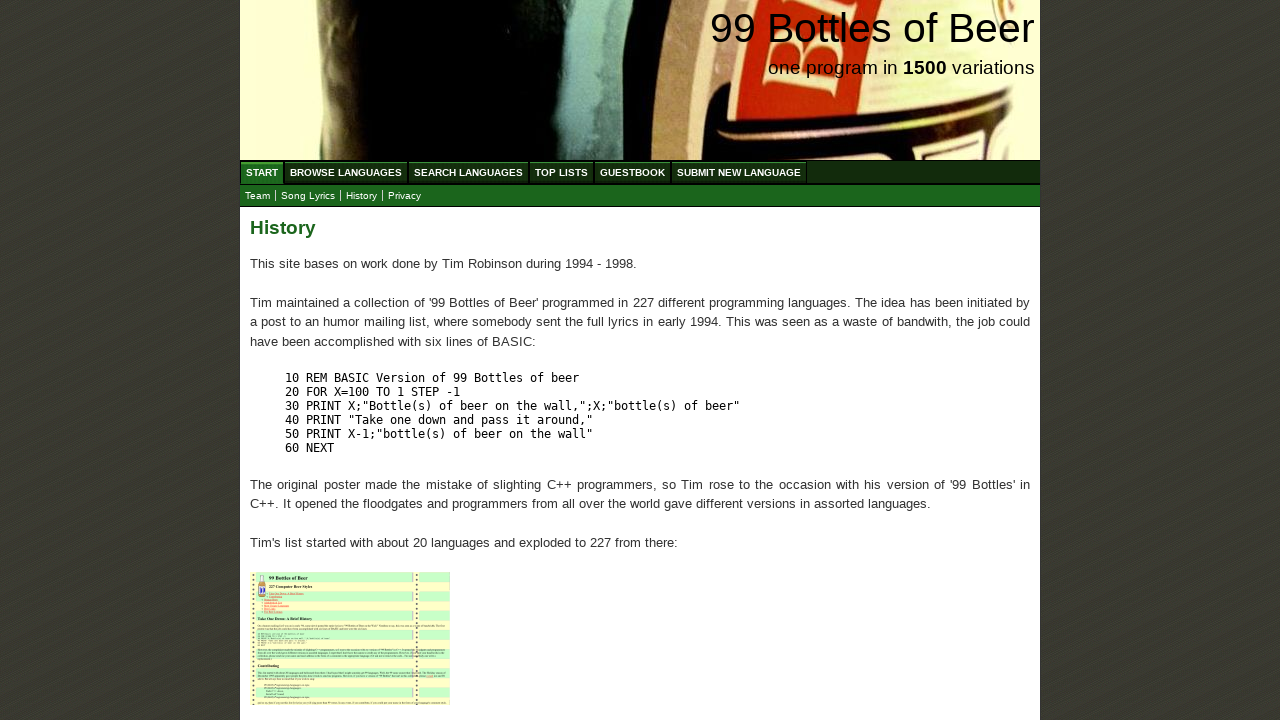

Verified navigation to Historic Information page
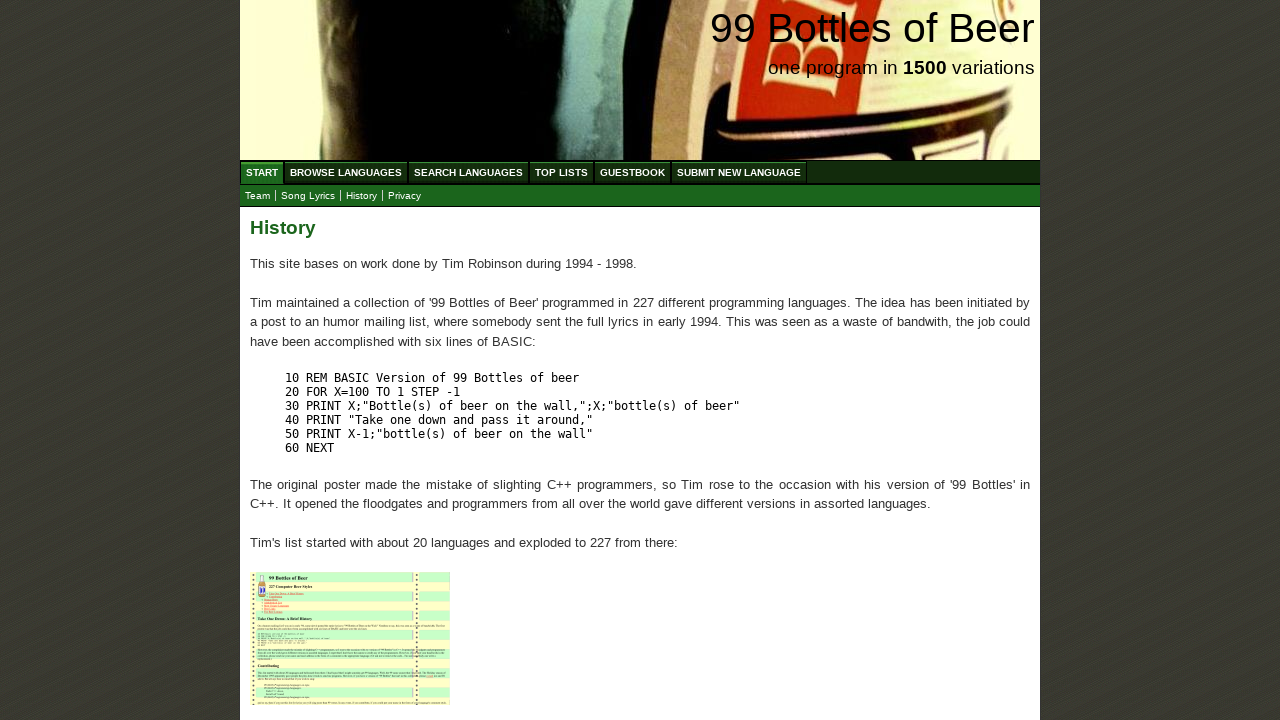

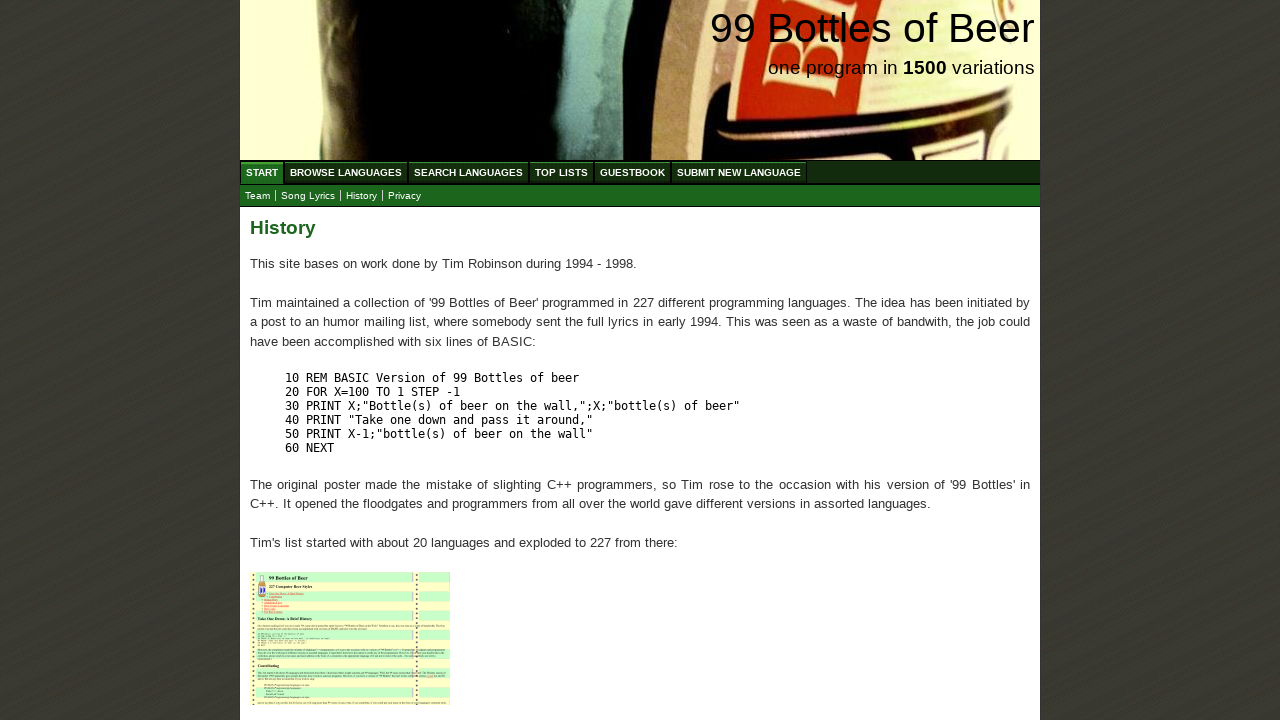